Tests radio button interactions including selecting options, verifying default selections, and conditionally selecting age groups

Starting URL: https://leafground.com/radio.xhtml

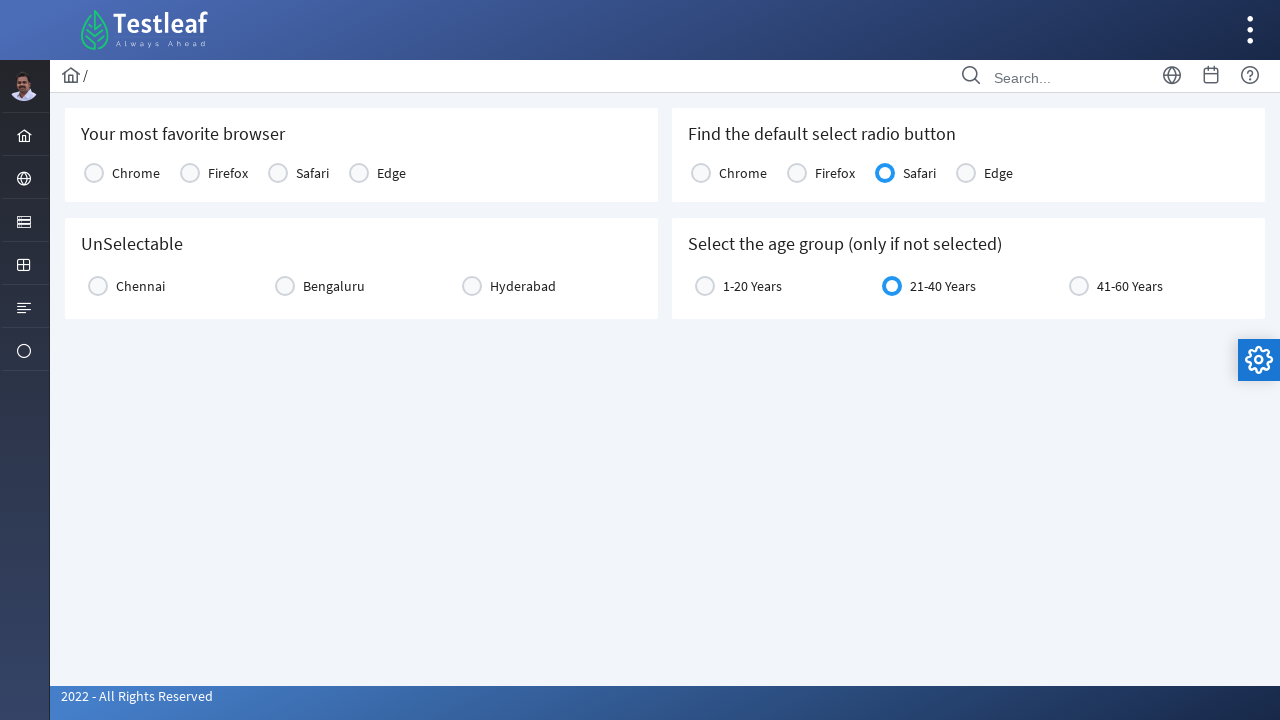

Clicked on the favorite browser radio button at (94, 173) on xpath=//table[@id='j_idt87:console1']/tbody[1]/tr[1]/td[1]/div[1]/div[2]/span[1]
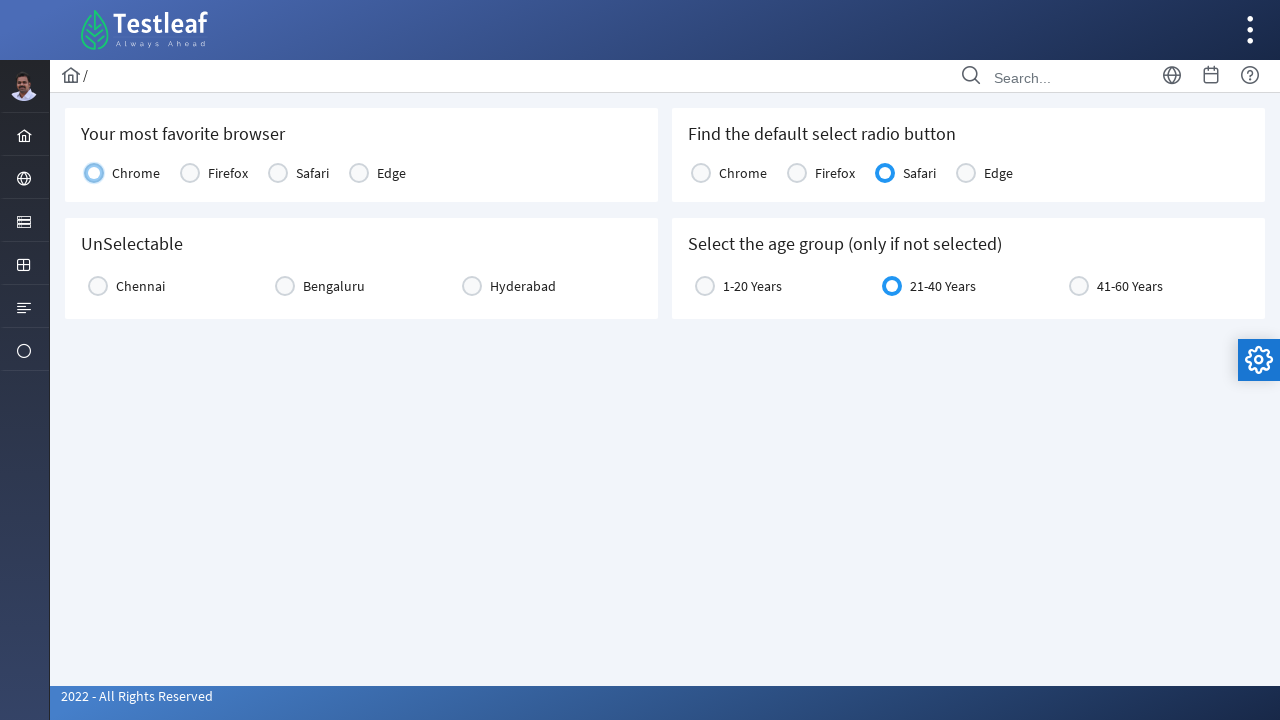

Clicked on Chennai radio button (UnSelectable) at (140, 286) on xpath=//label[text()='Chennai']
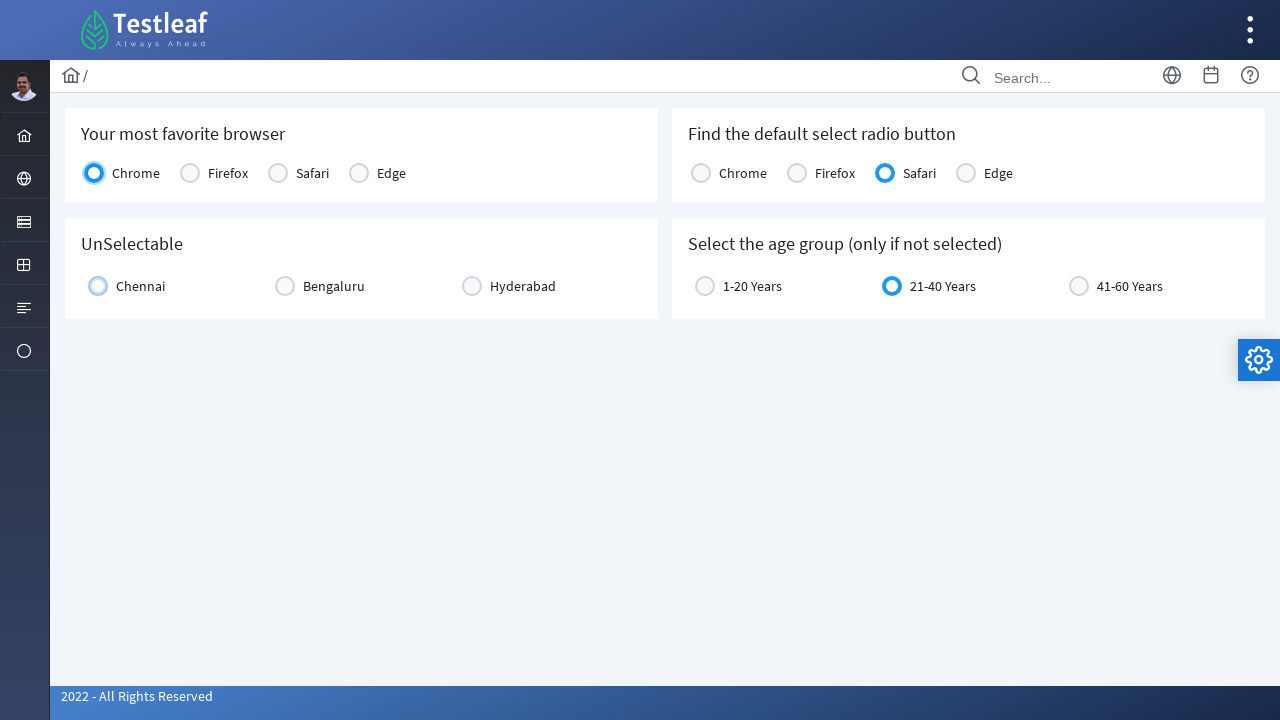

Clicked on the age group radio button at (943, 286) on //h5[text()='Select the age group (only if not selected)']/following::label[2]
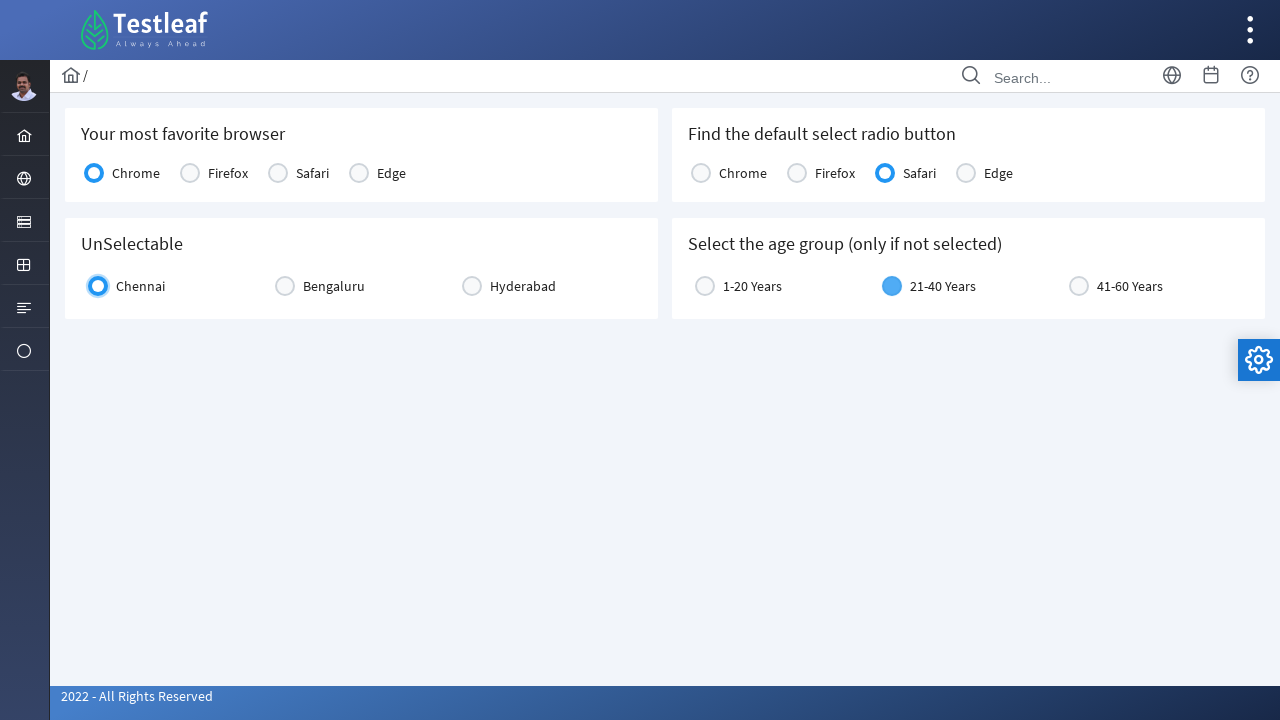

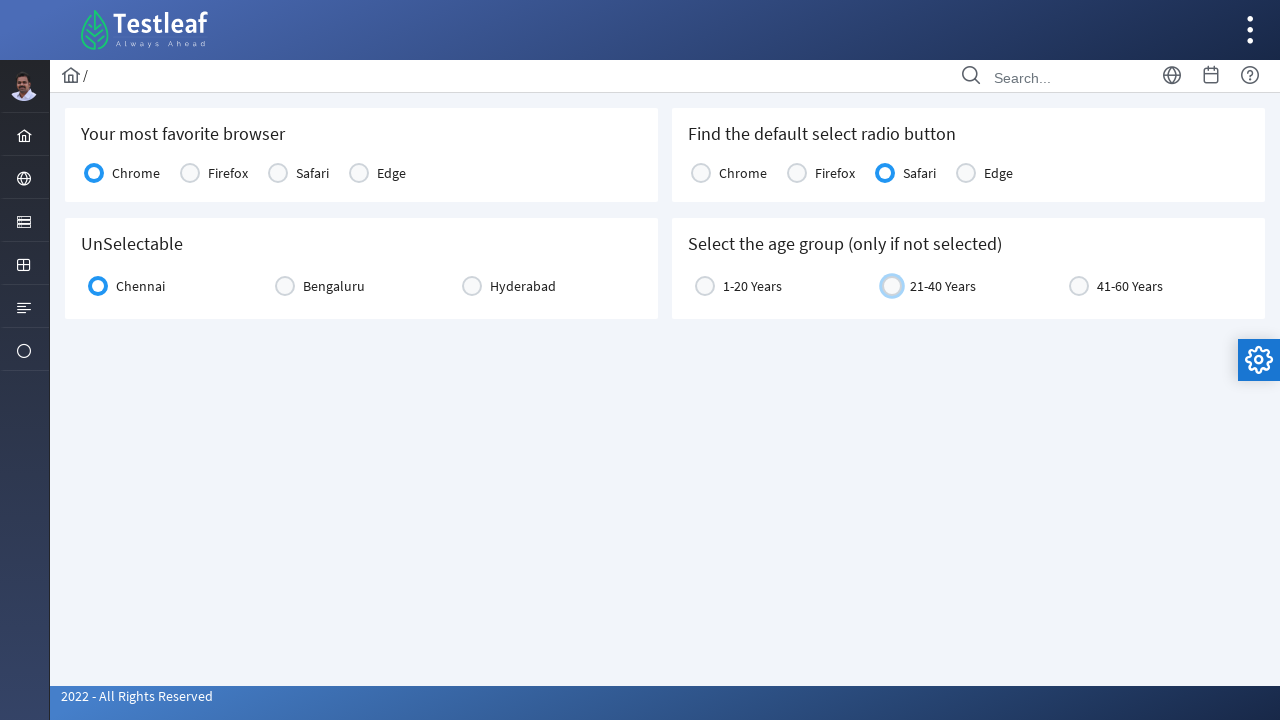